Tests SpiceJet website navigation by hovering over About Us menu and clicking Fleet link, then verifying the page title

Starting URL: https://www.spicejet.com/

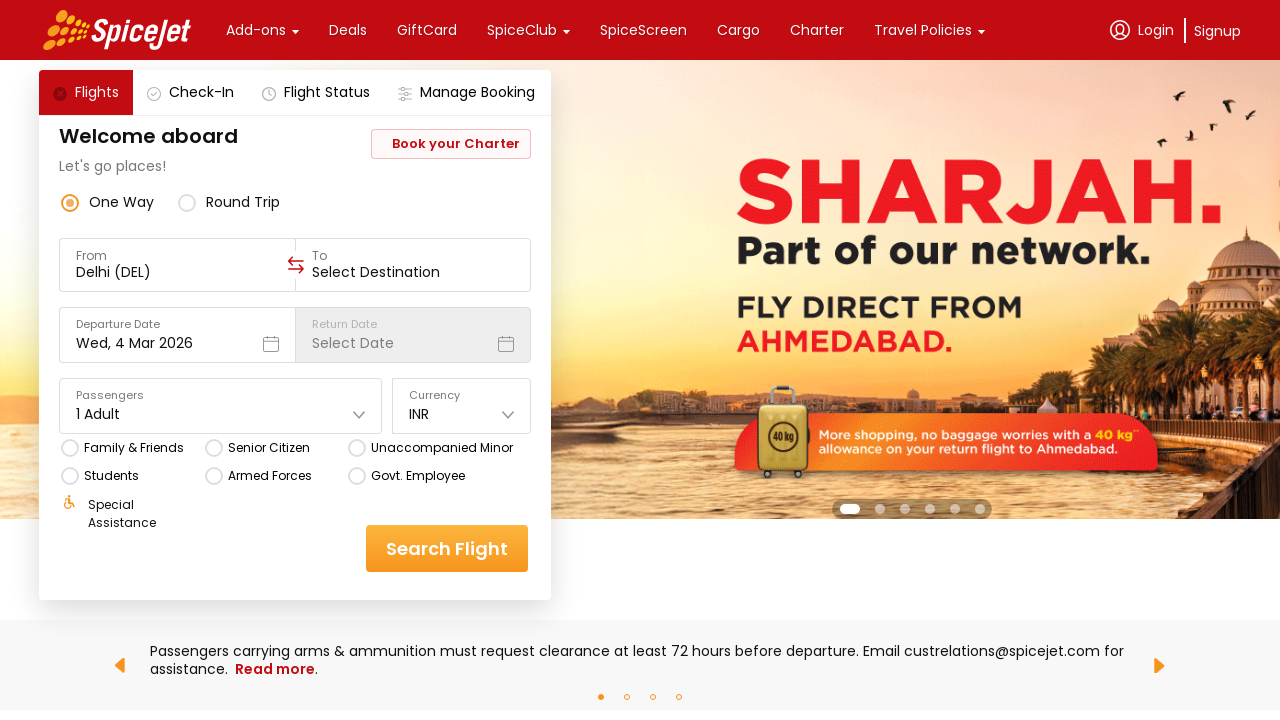

Hovered over About Us menu item at (147, 360) on div:text('About Us')
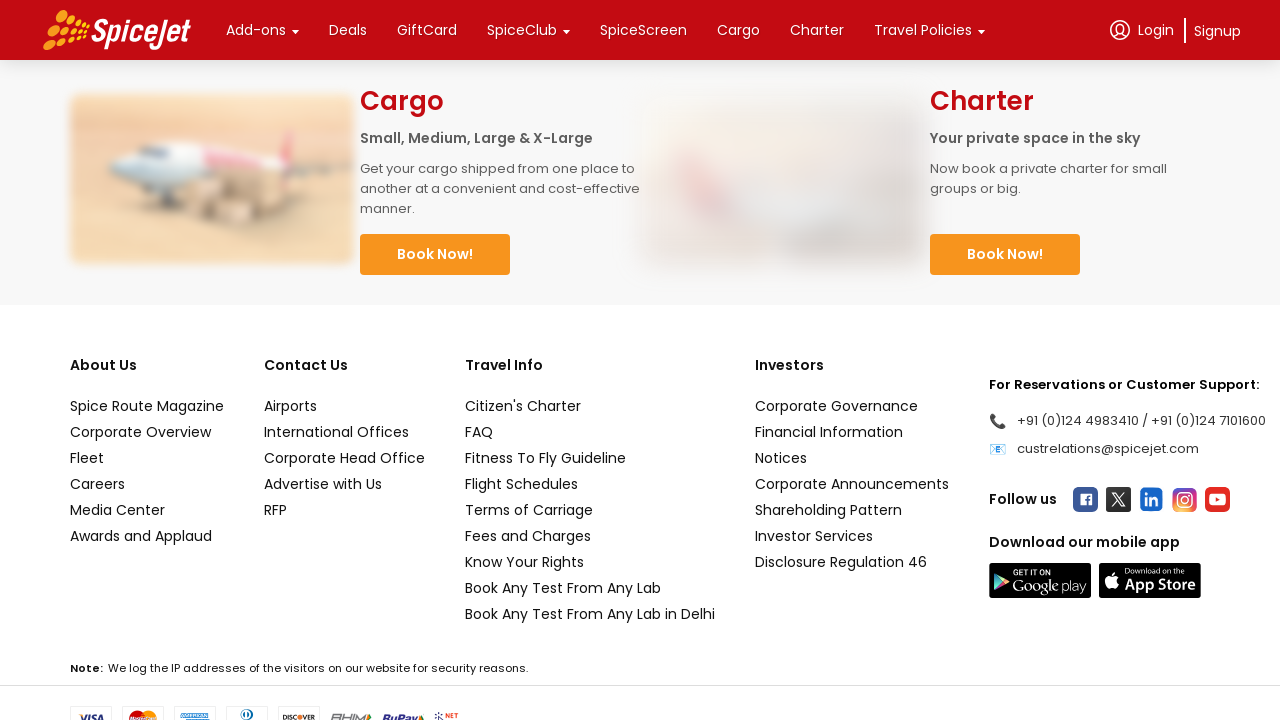

Clicked Fleet link in dropdown menu at (147, 458) on div:text('Fleet')
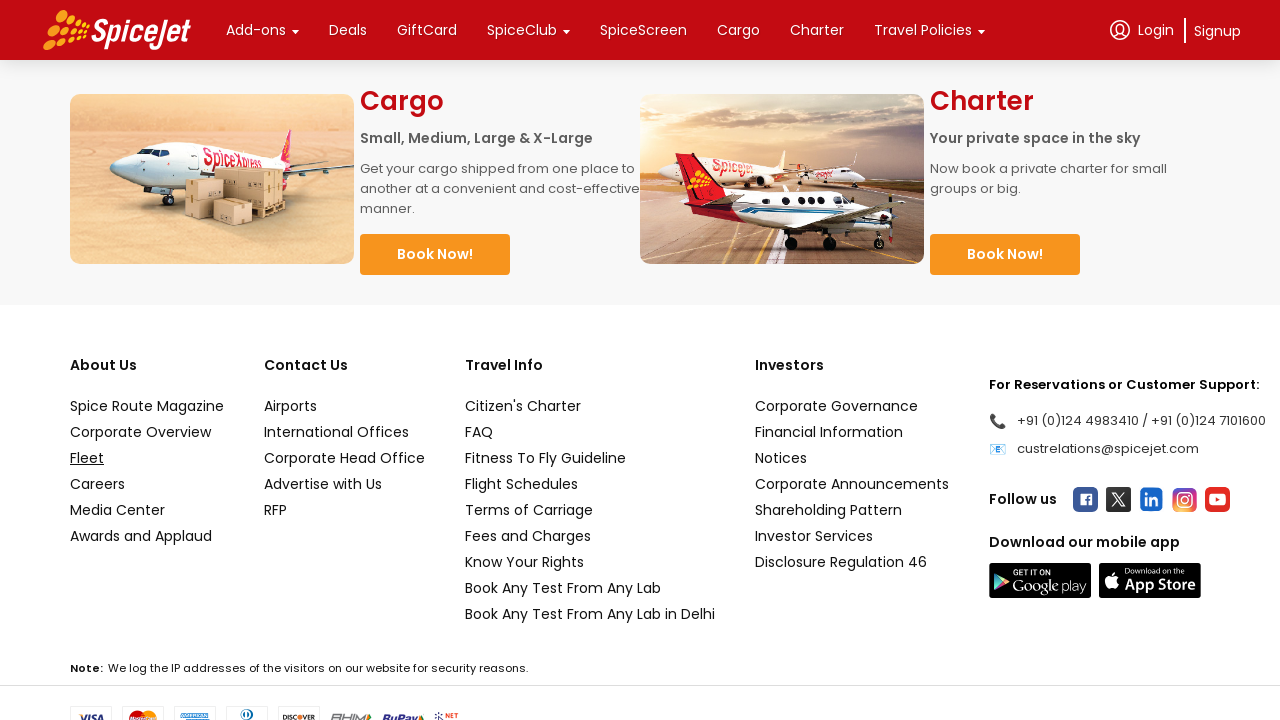

New page loaded and switched to Fleet page
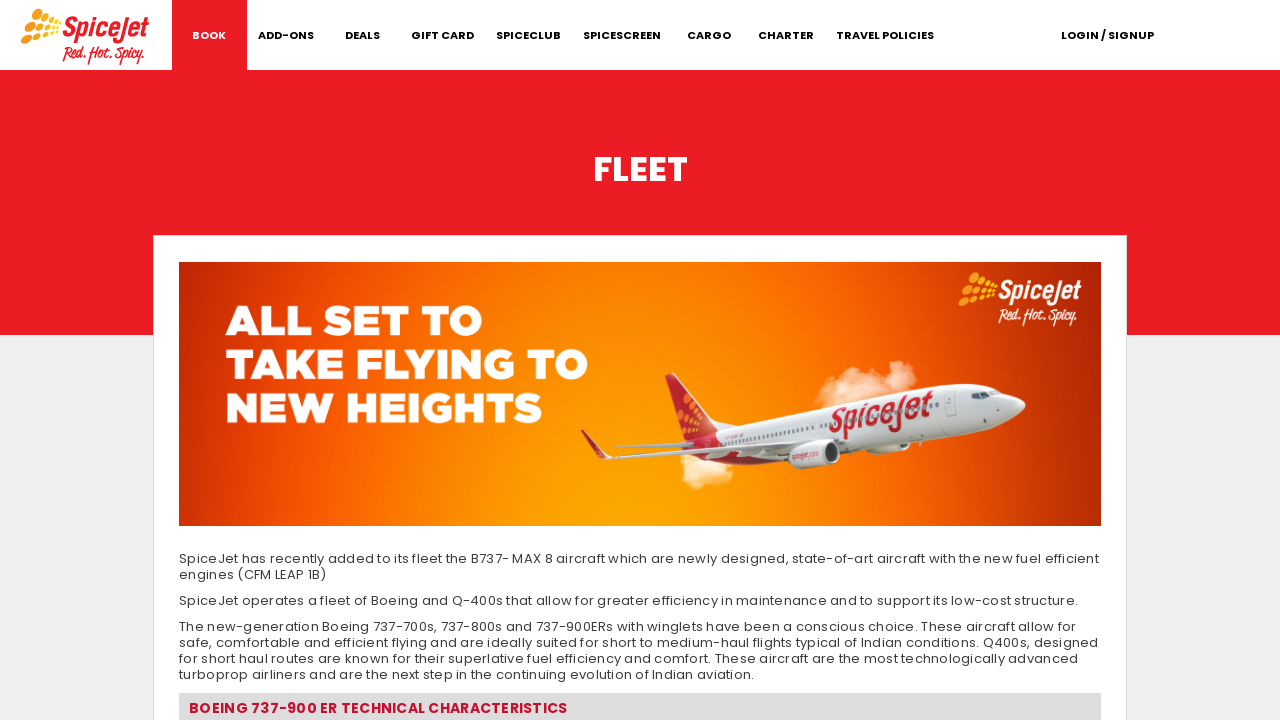

Verified page title contains 'Fleet'
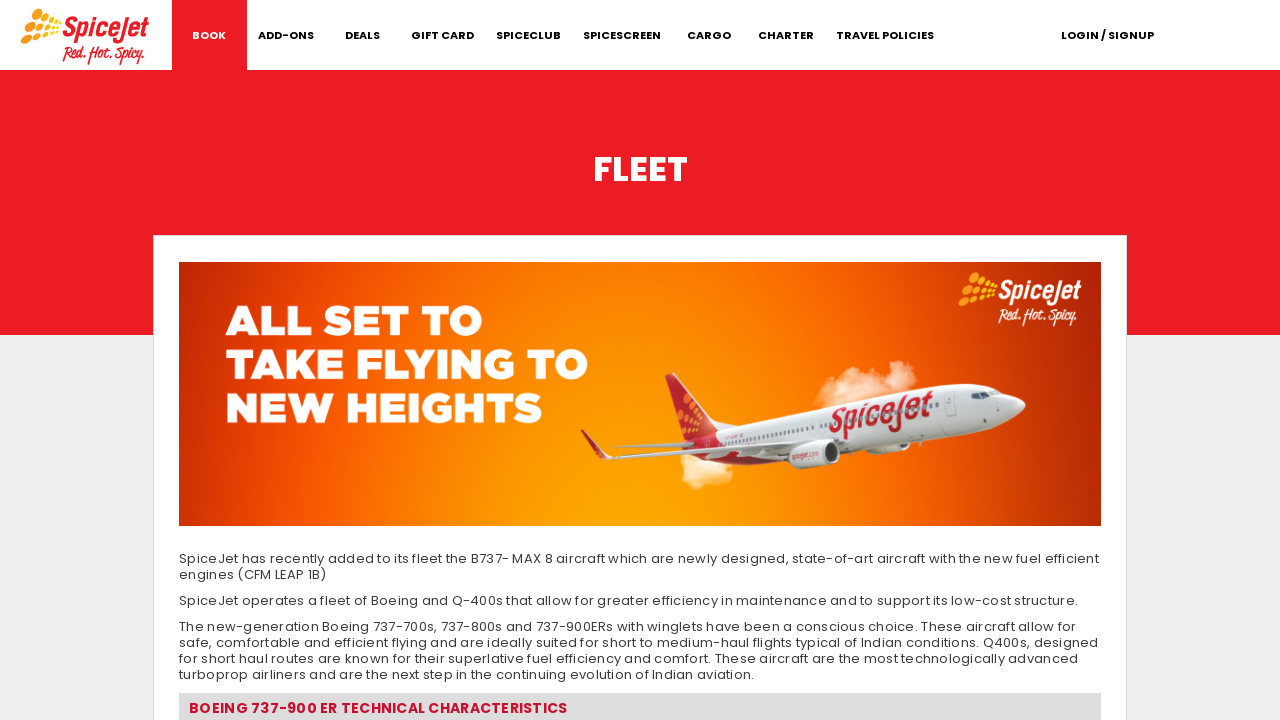

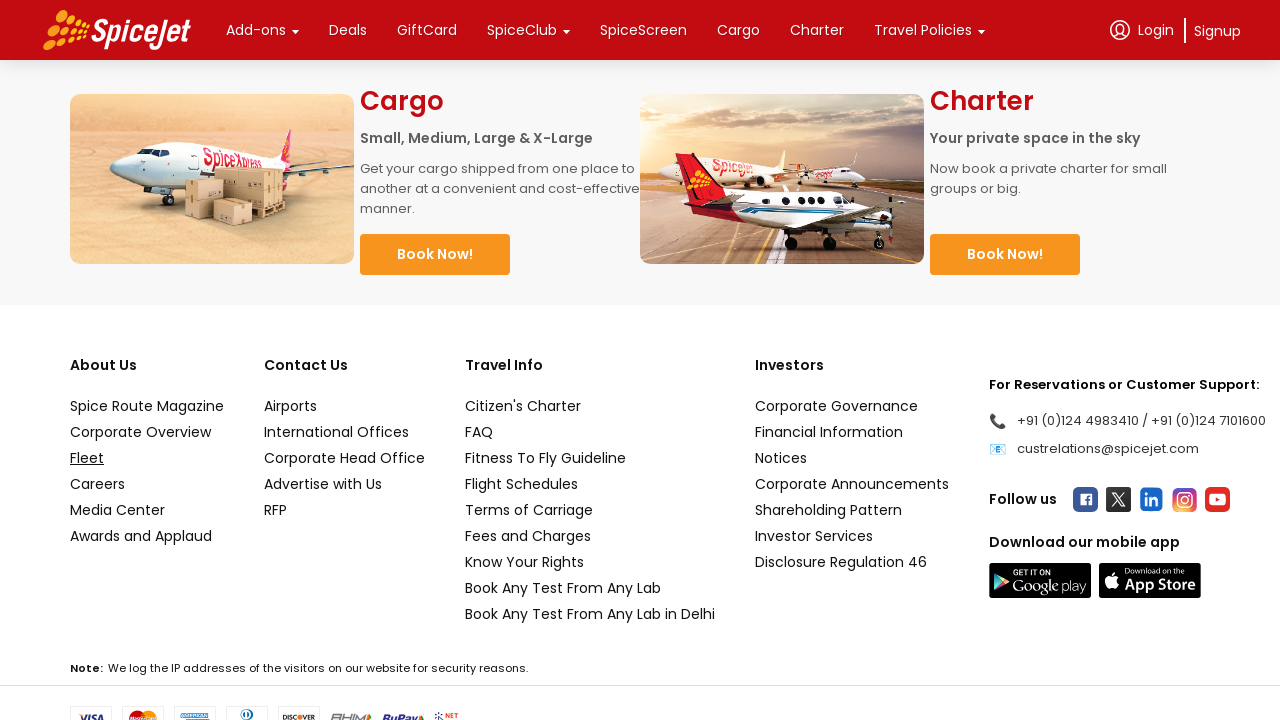